Tests locator chaining in Playwright by filling a name field in a free trial form and clicking the submit button.

Starting URL: https://www.orangehrm.com/en/30-day-free-trial

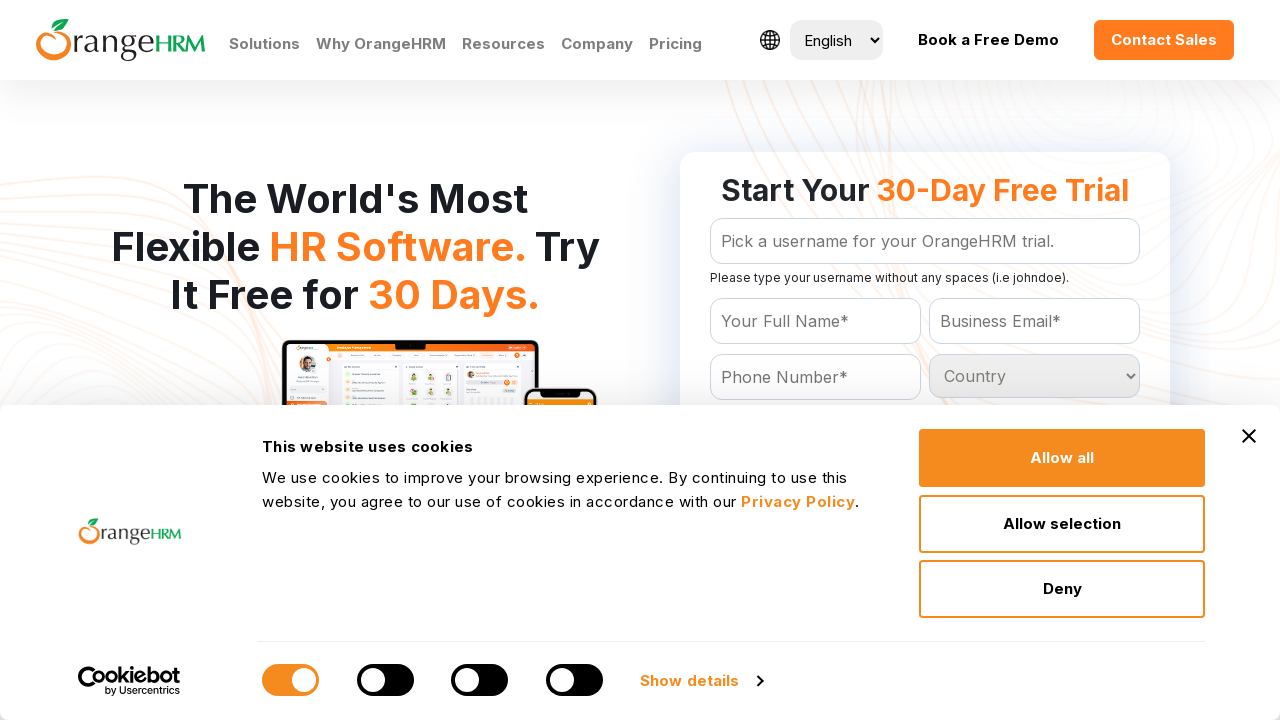

Filled name field with 'Naveen' using chained locators on form#Form_getForm >> #Form_getForm_Name
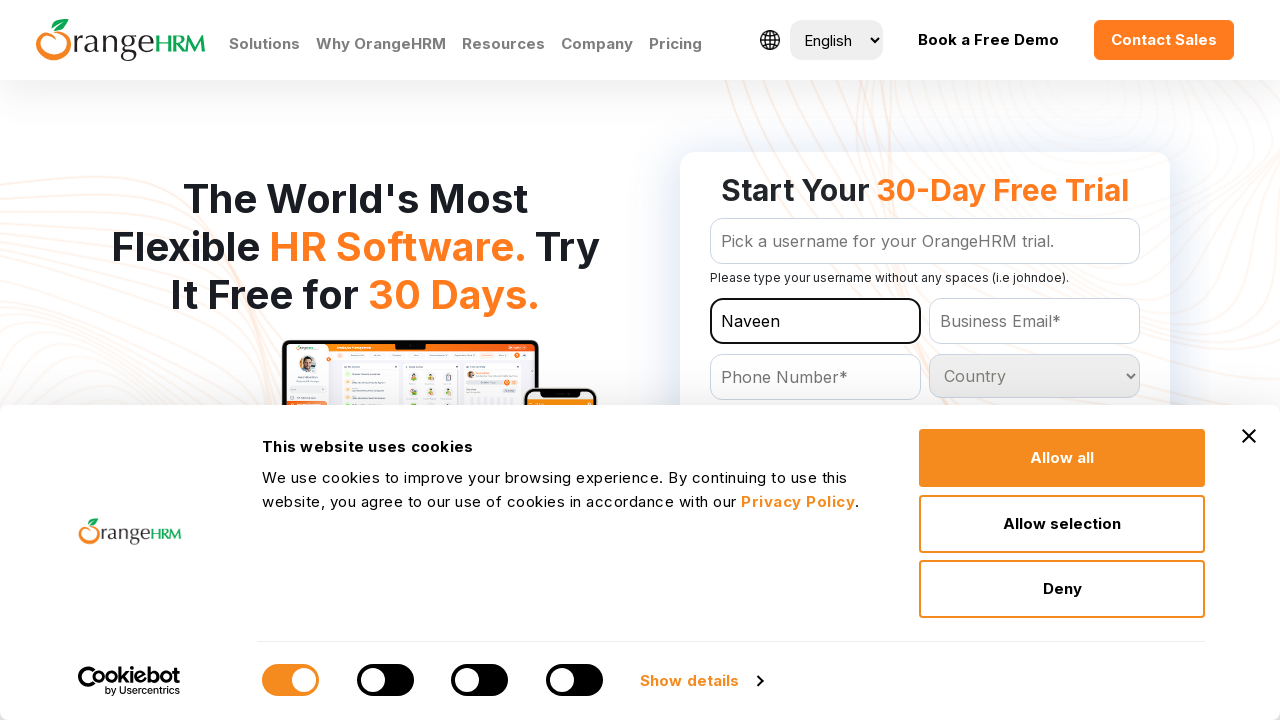

Clicked 'Get Your Free Trial' button using chained locators at (925, 360) on form#Form_getForm >> internal:role=button[name="Get Your Free Trial"i]
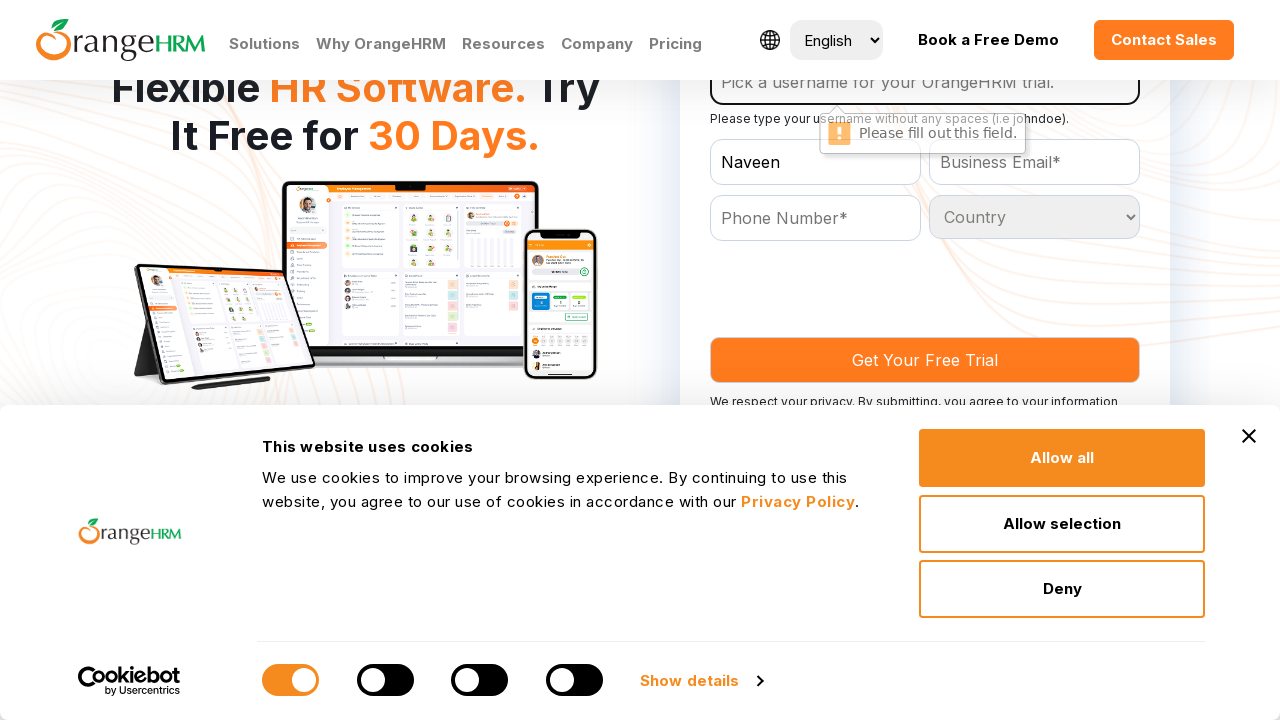

Waited 2000ms for action to complete
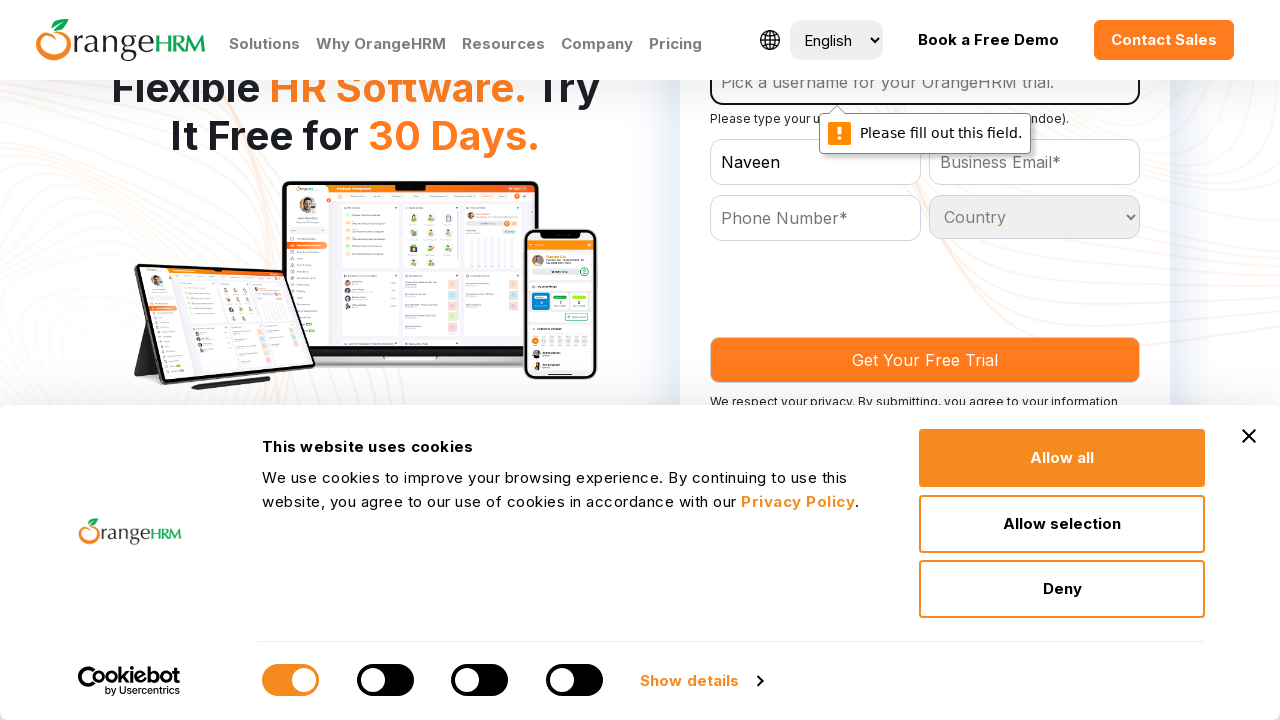

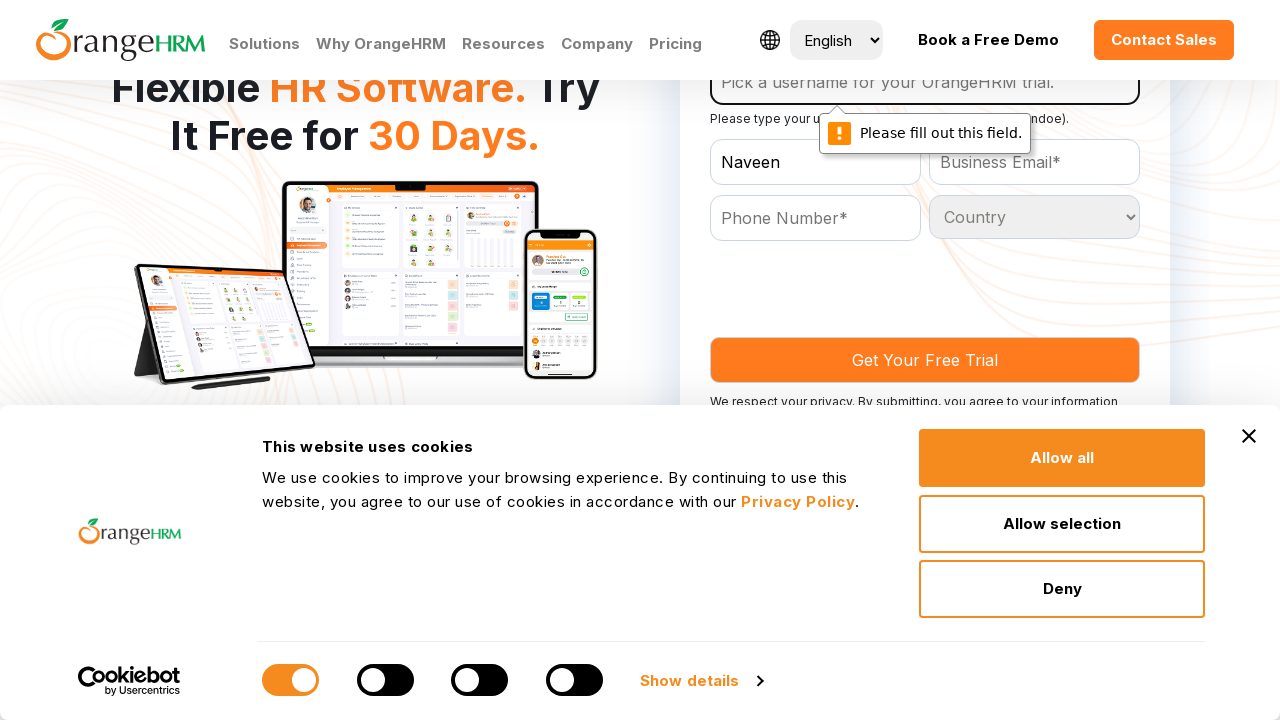